Navigates to the Rahul Shetty Academy Automation Practice page and verifies the page loads successfully by checking the title.

Starting URL: https://rahulshettyacademy.com/AutomationPractice/

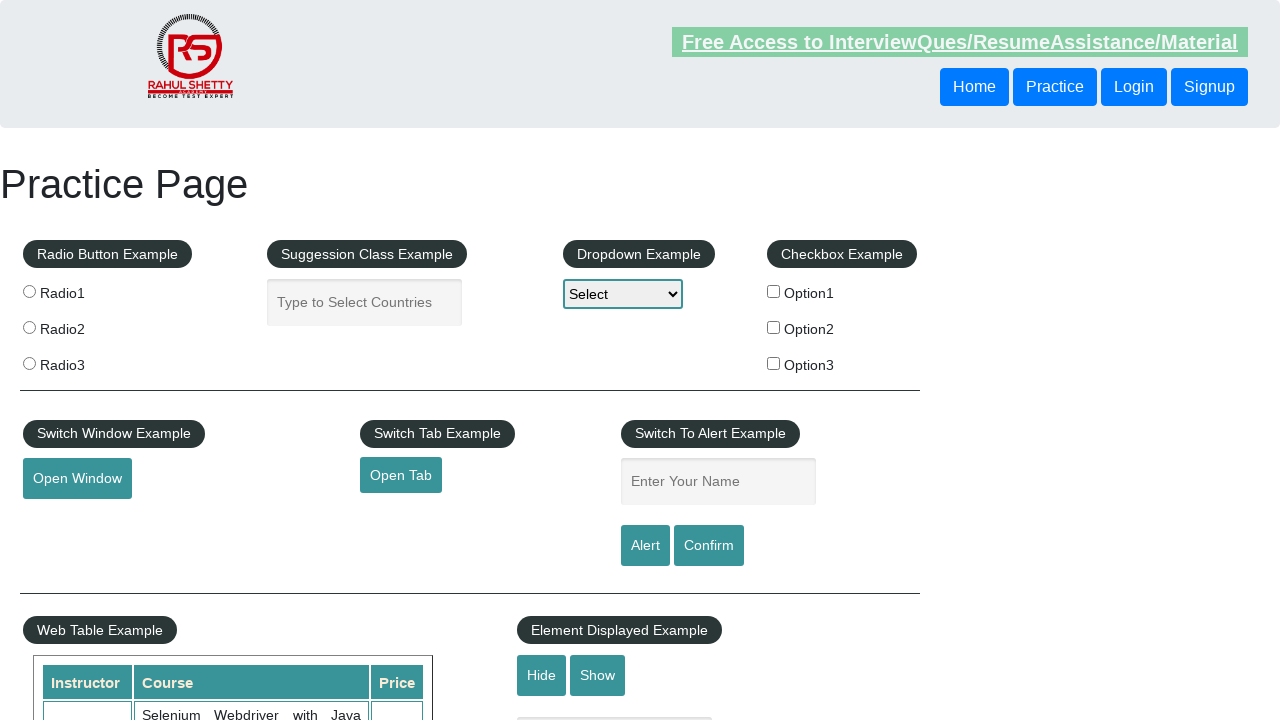

Waited for page to reach domcontentloaded state
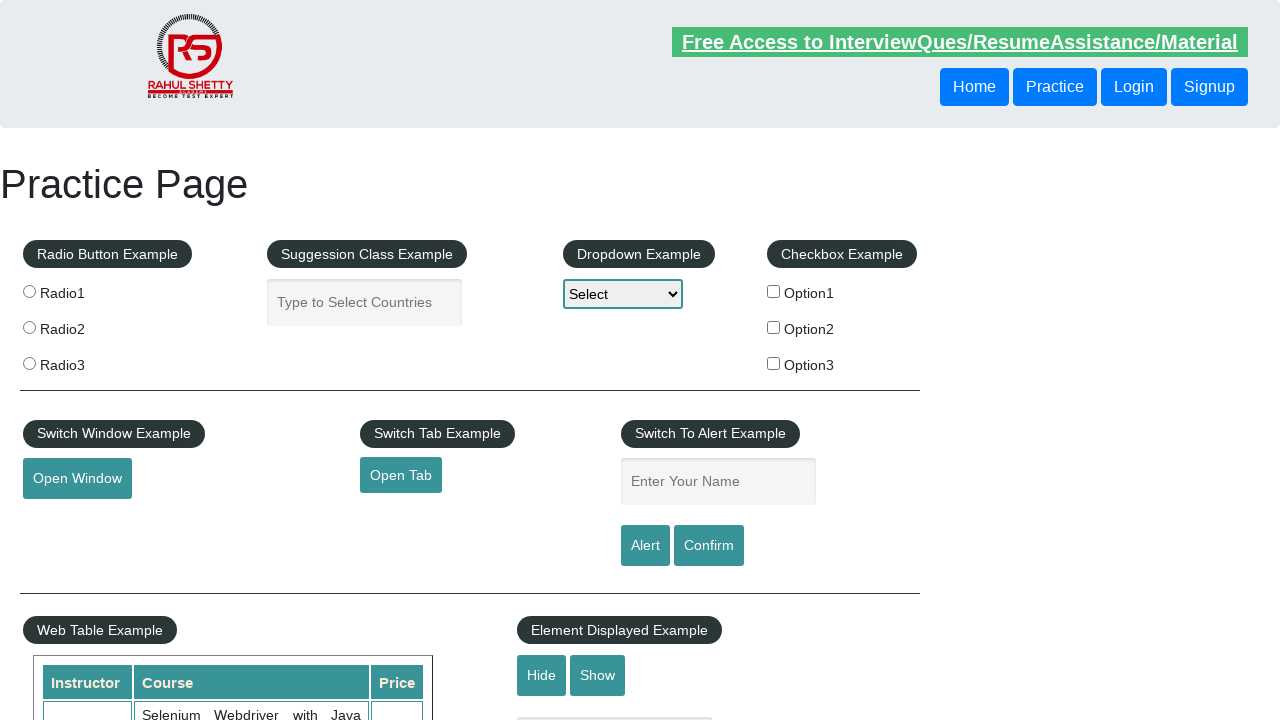

Verified page title contains 'Practice Page'
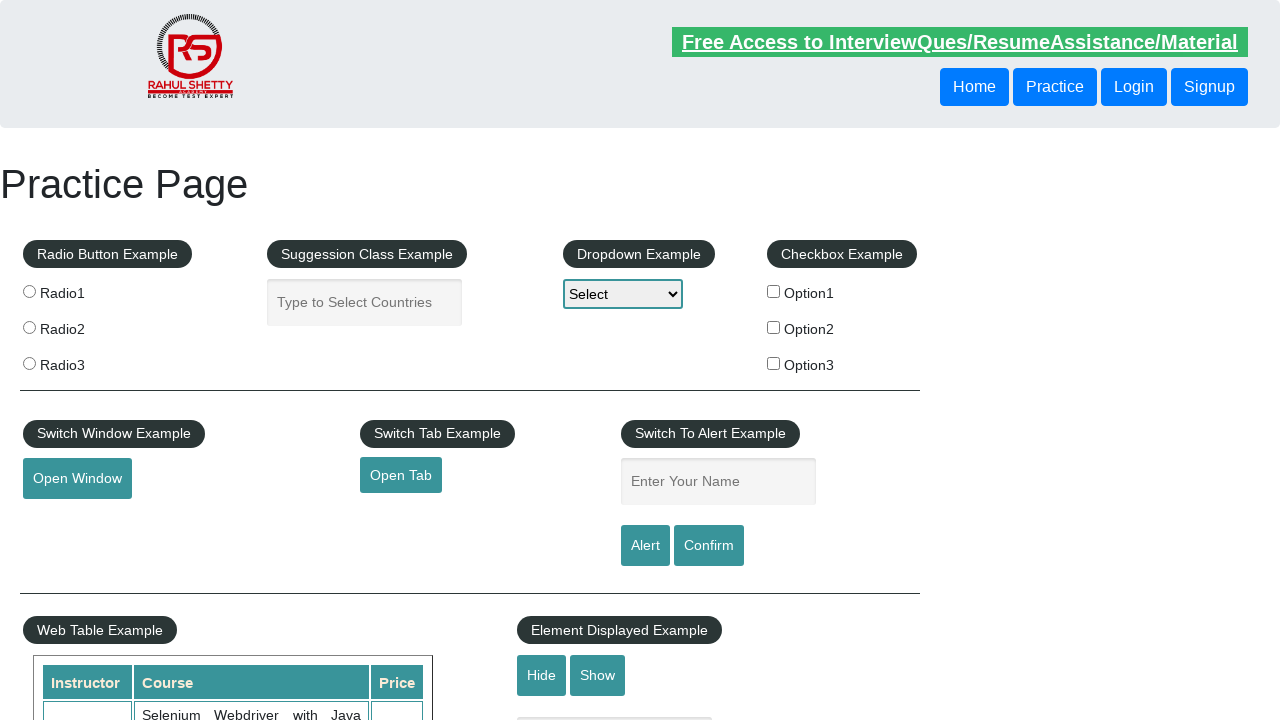

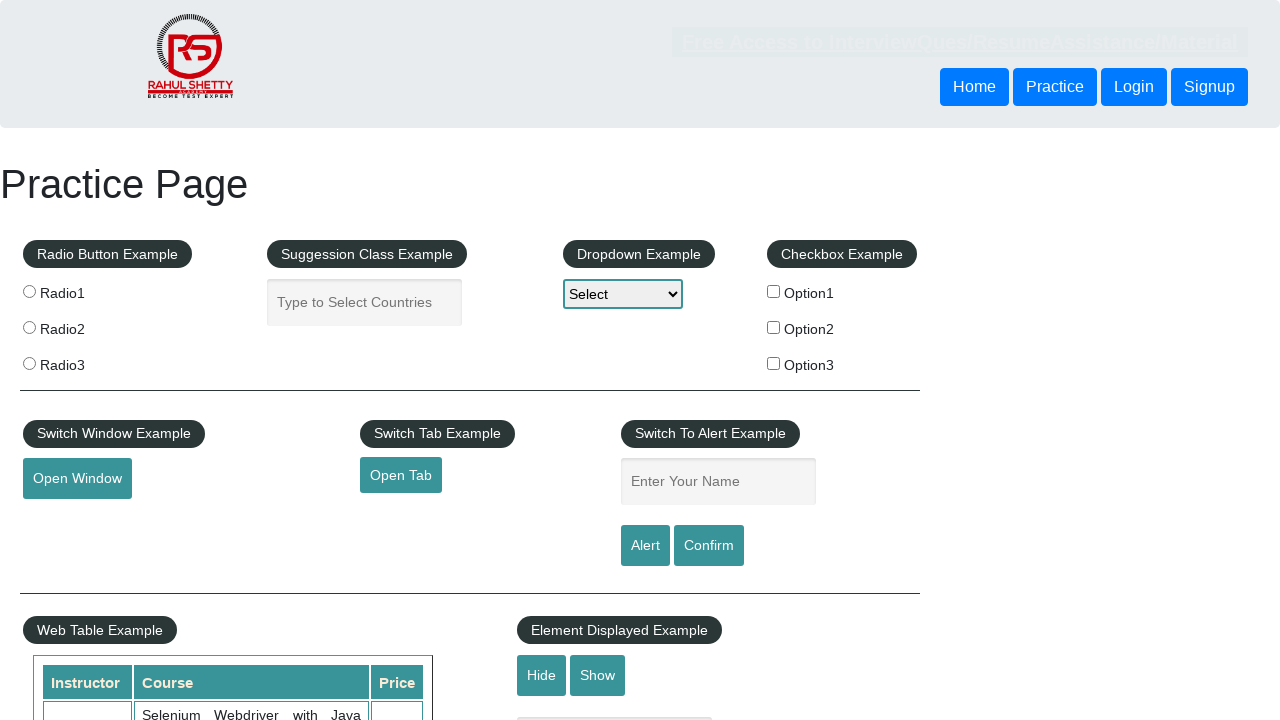